Tests jQuery UI selectable functionality by switching to an iframe and clicking on selectable list items

Starting URL: https://jqueryui.com/selectable/

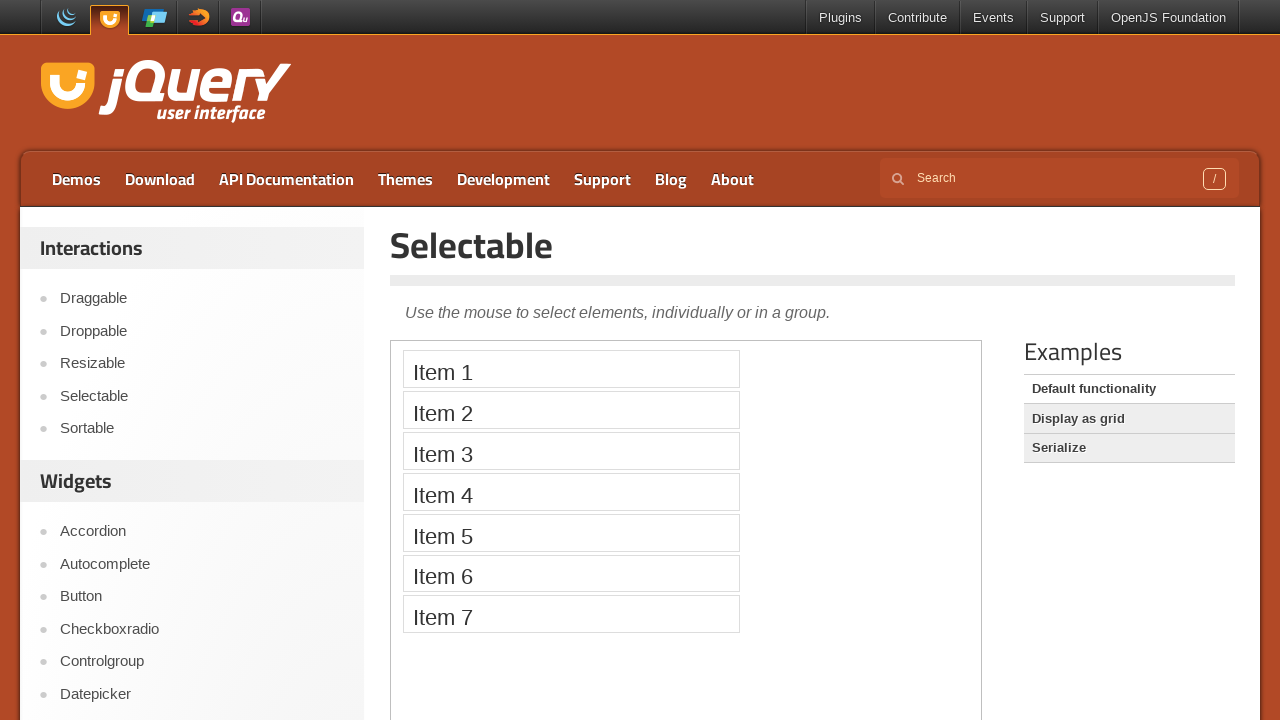

Located the iframe containing the selectable demo
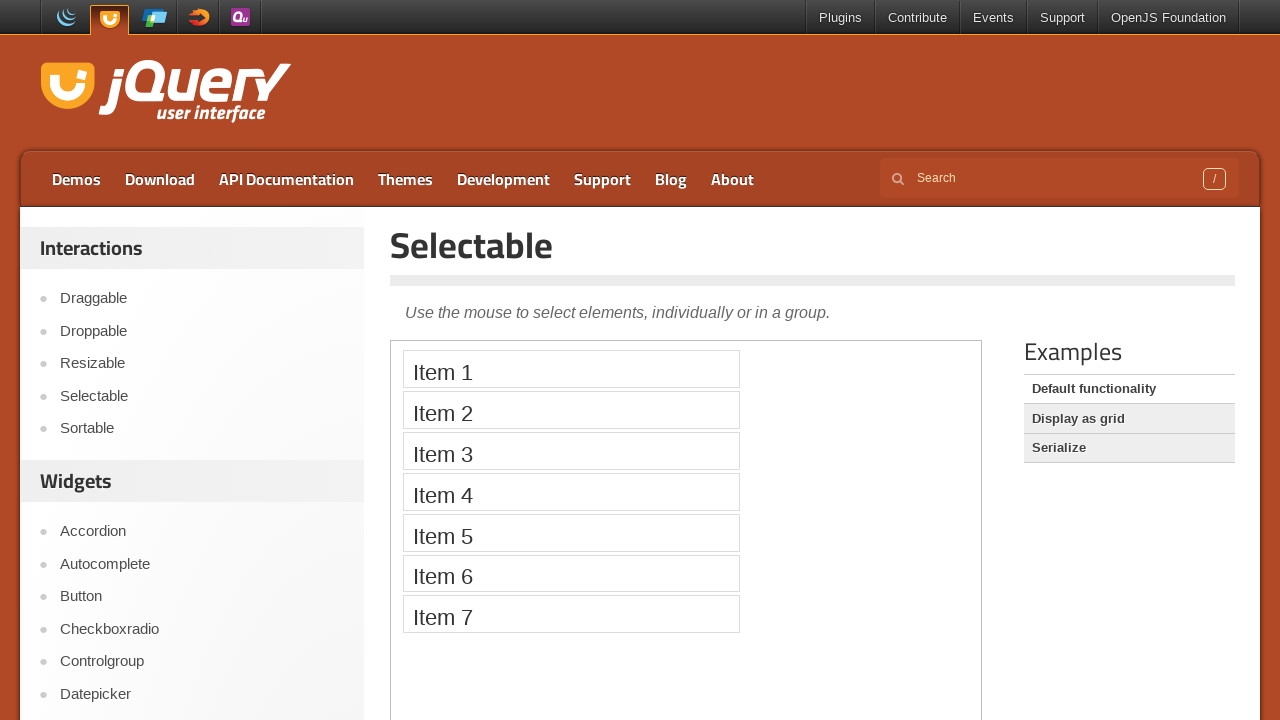

Clicked on the first selectable list item at (571, 369) on iframe >> nth=0 >> internal:control=enter-frame >> xpath=//ol[@id='selectable']/
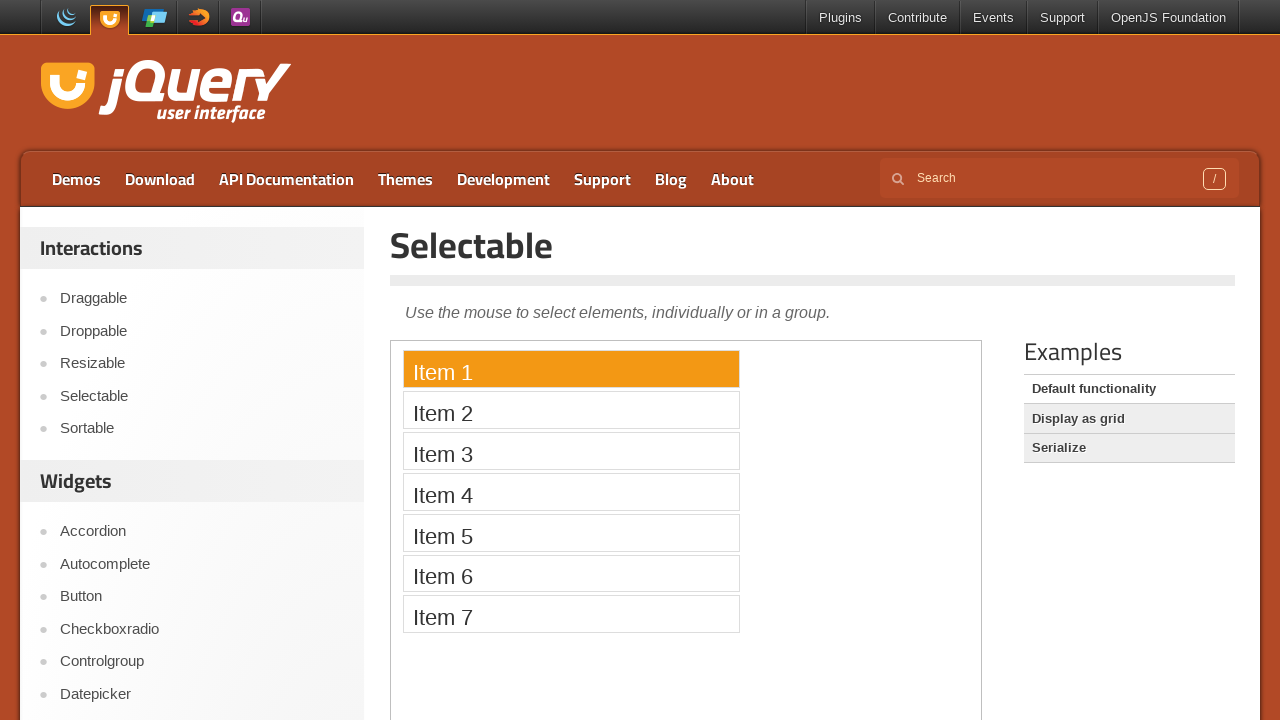

Clicked on the second selectable list item at (571, 410) on iframe >> nth=0 >> internal:control=enter-frame >> xpath=//ol[@id='selectable']/
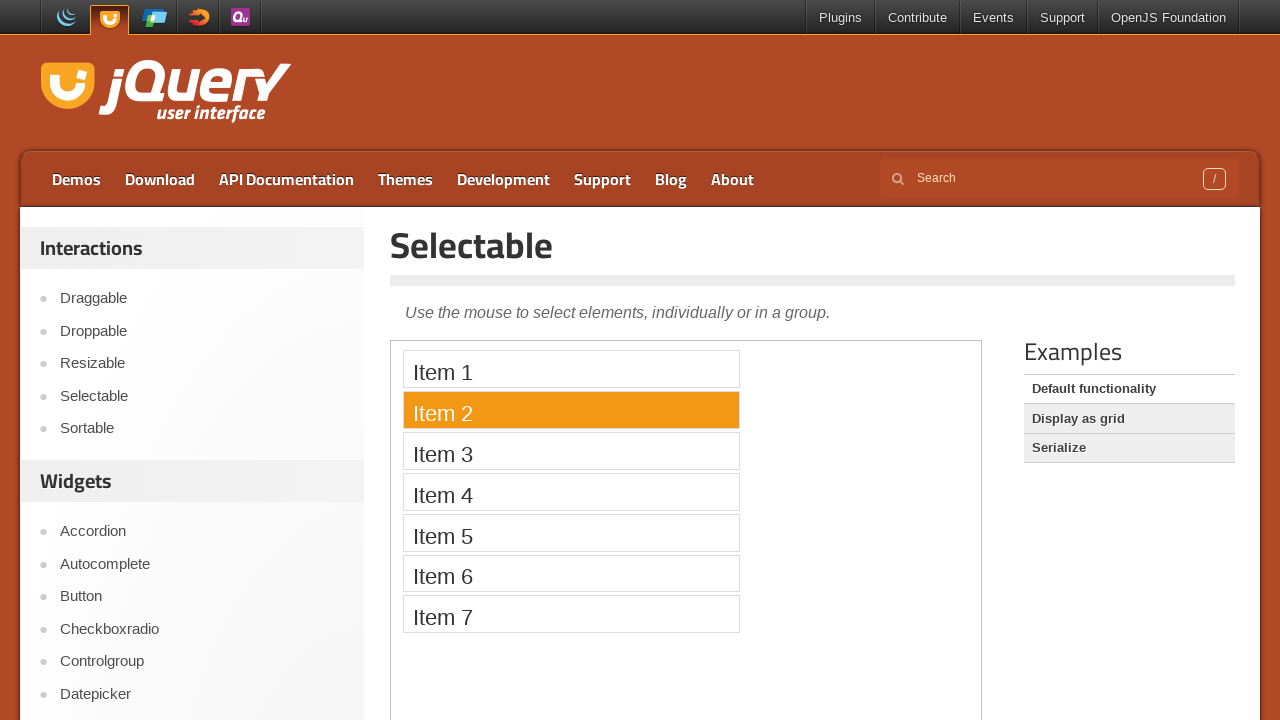

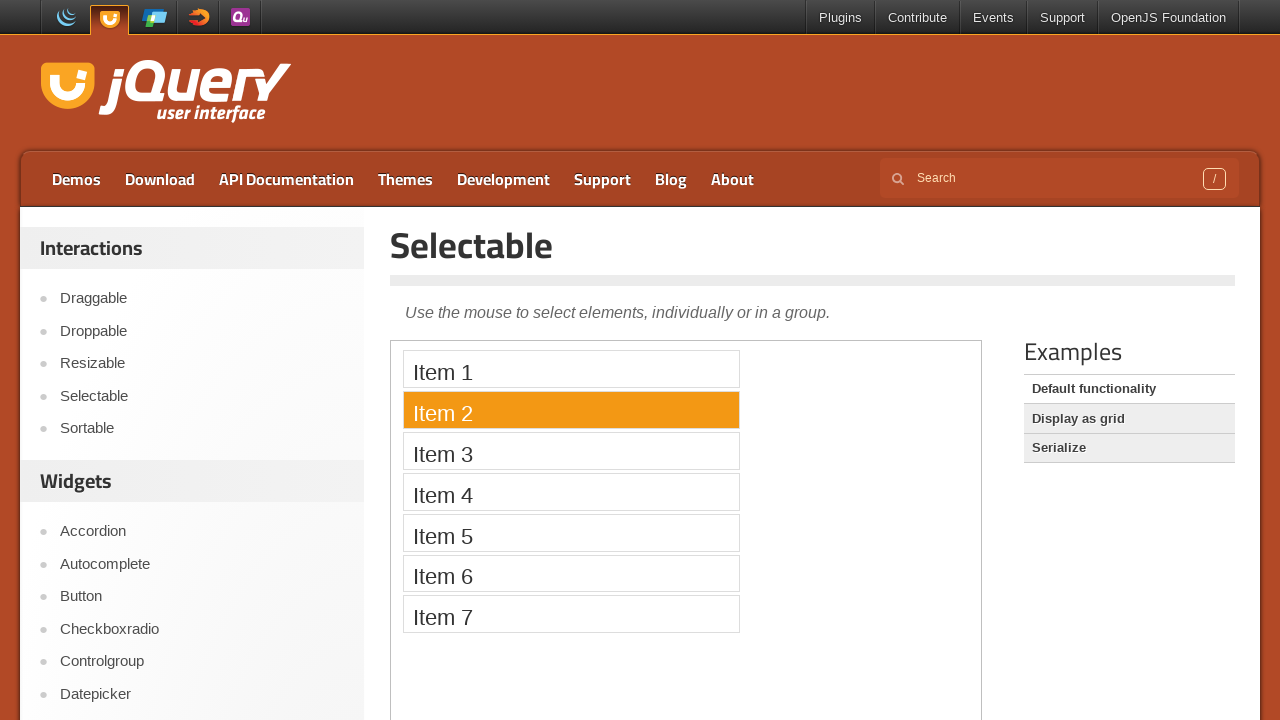